Clicks the transfer/loan service link and verifies navigation to the WSDL endpoint

Starting URL: https://parabank.parasoft.com/parabank

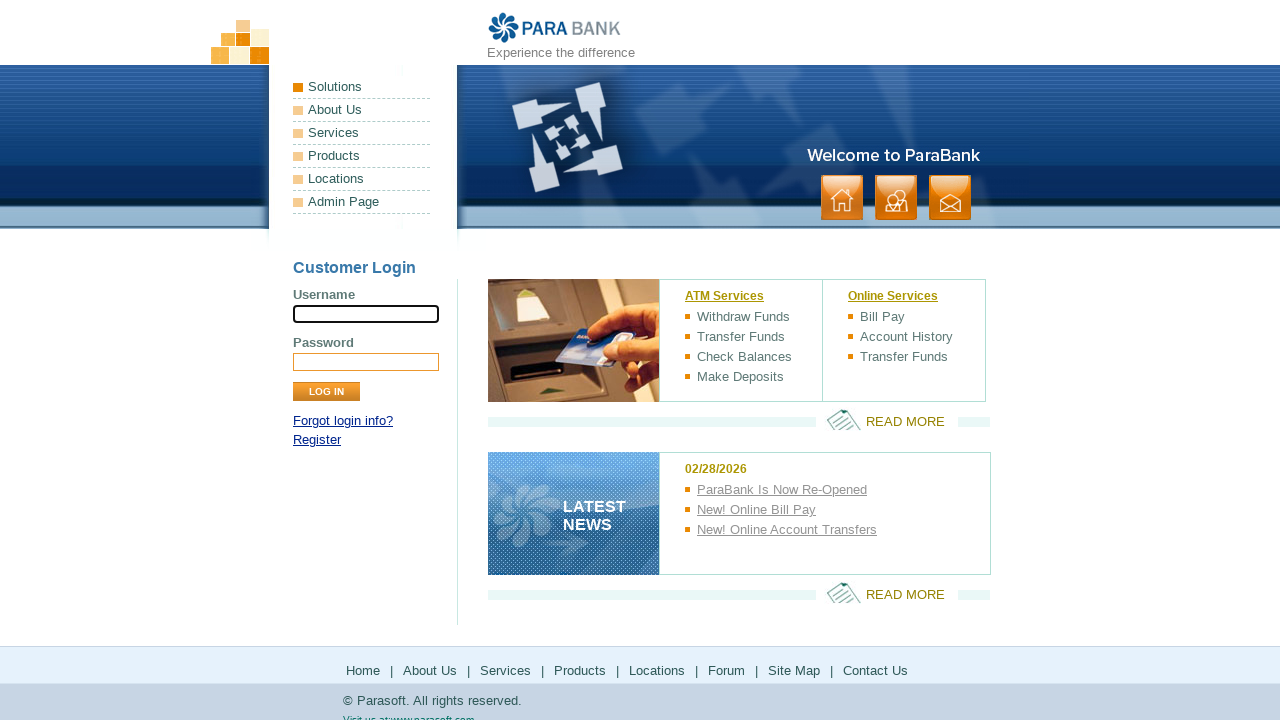

Clicked the transfer/loan service link at (754, 337) on xpath=/html/body/div[1]/div[3]/div[2]/ul[1]/li[3]/a
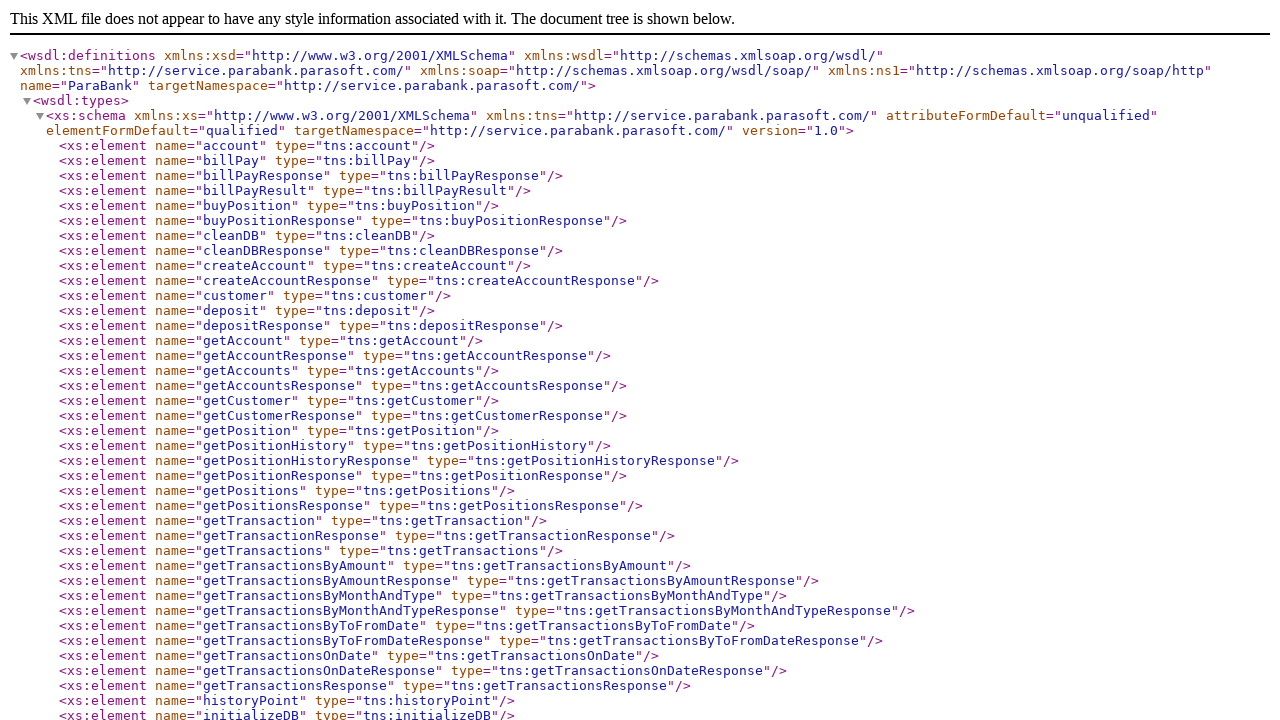

Waited for navigation to WSDL endpoint
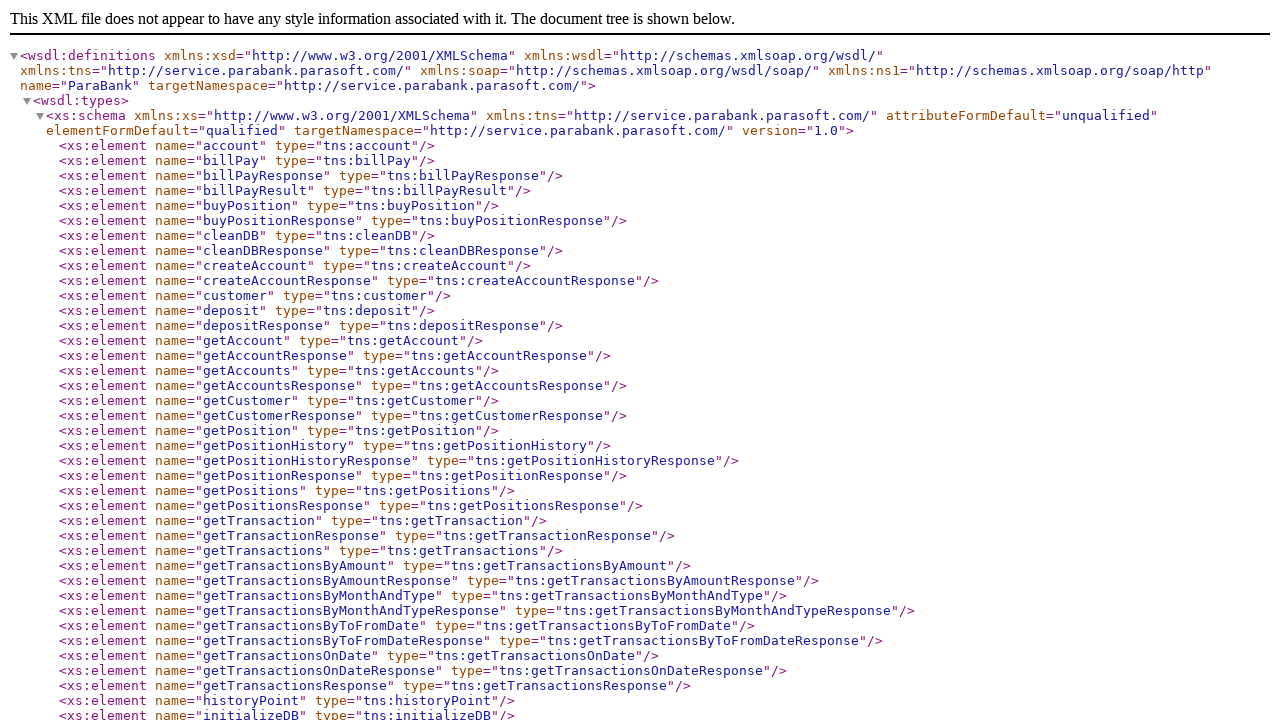

Verified URL matches WSDL endpoint: https://parabank.parasoft.com/parabank/services/ParaBank?wsdl
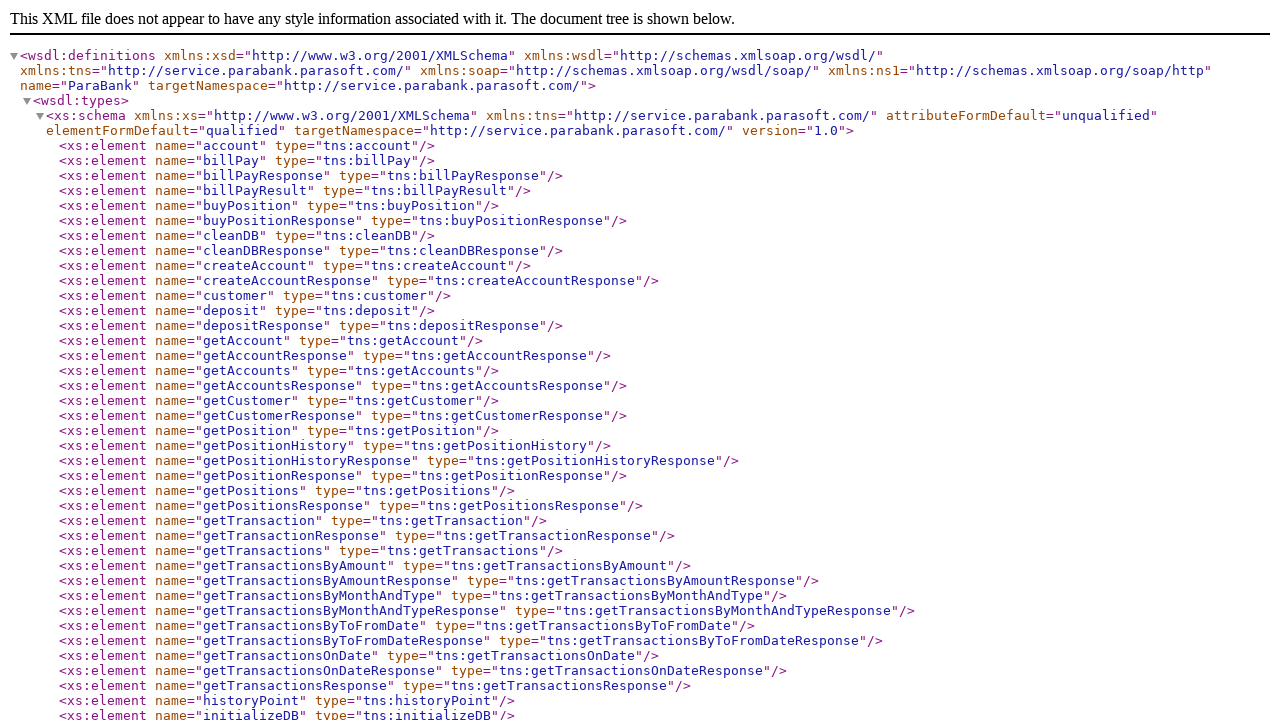

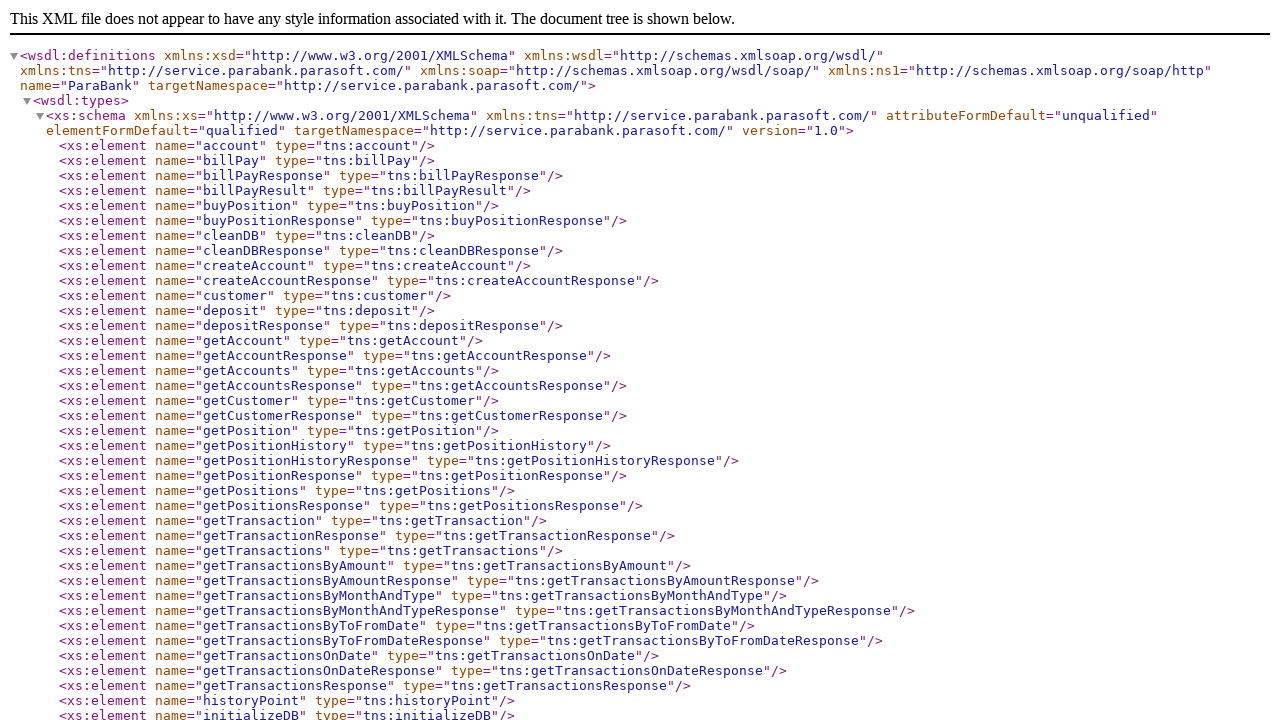